Tests HTML5 drag and drop by dragging column A to column B and back again

Starting URL: https://automationfc.github.io/drag-drop-html5/

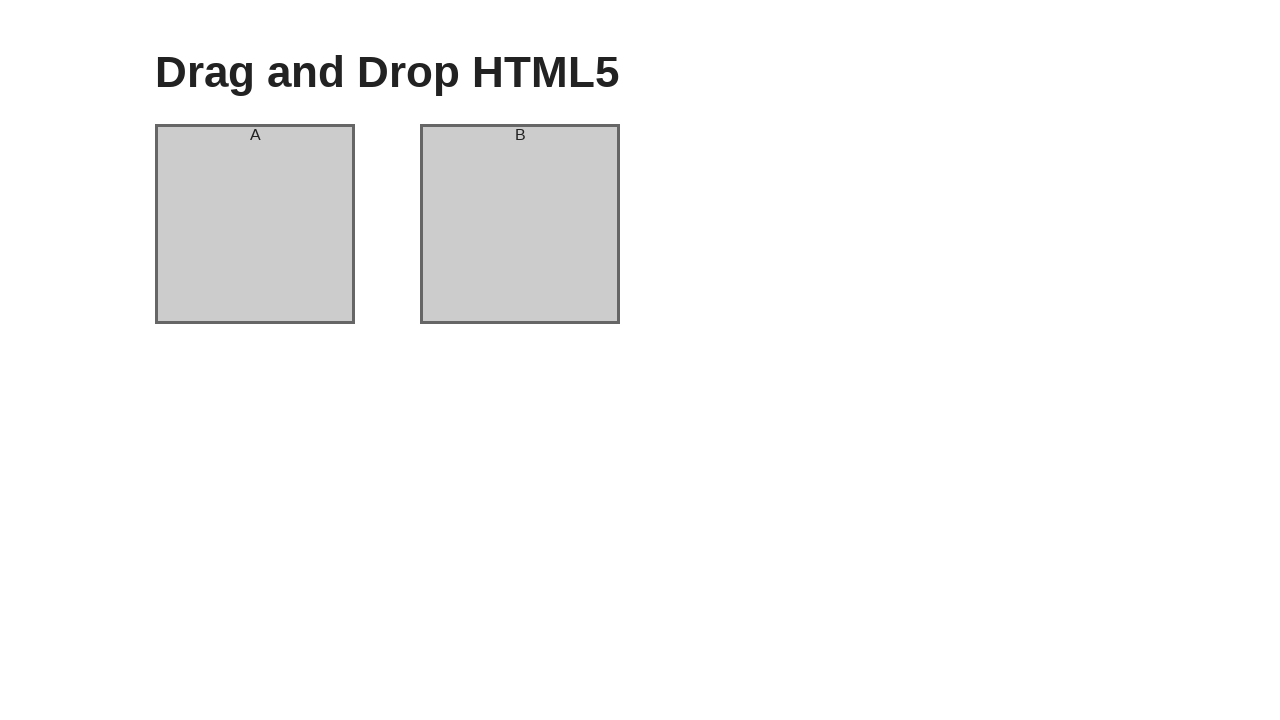

Dragged column A to column B at (520, 224)
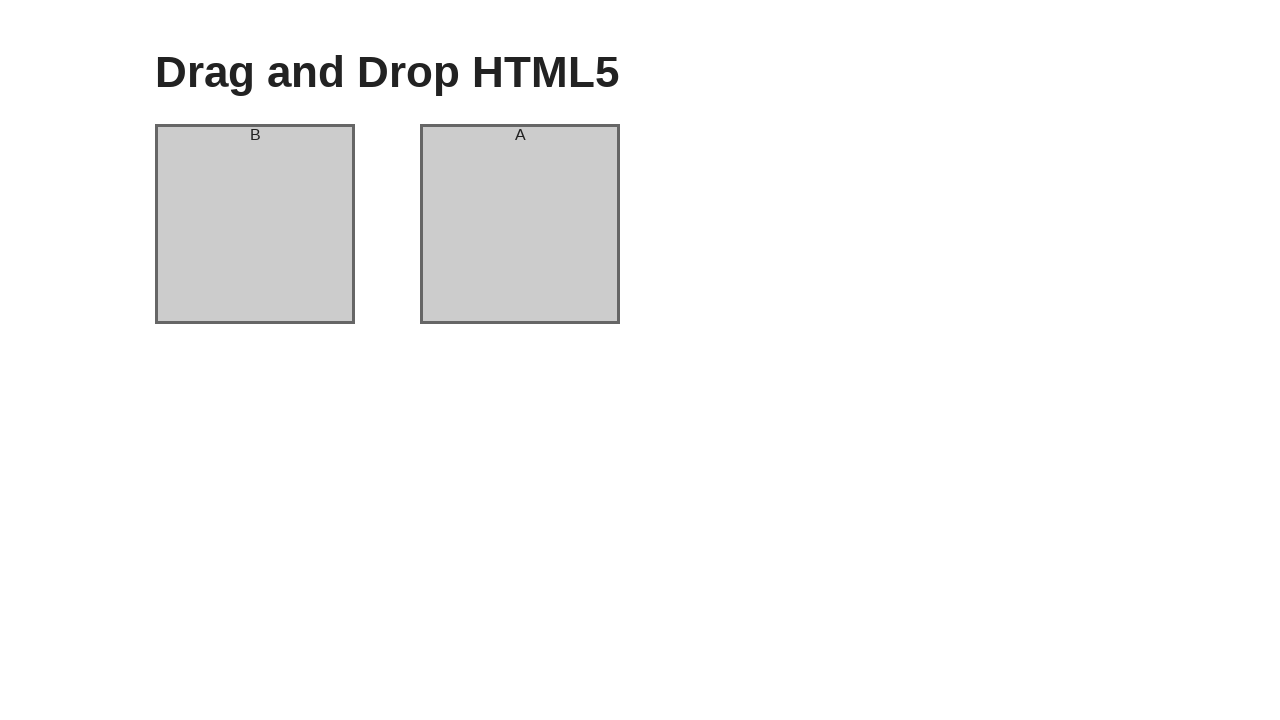

Column A header changed to 'B', confirming drag completed
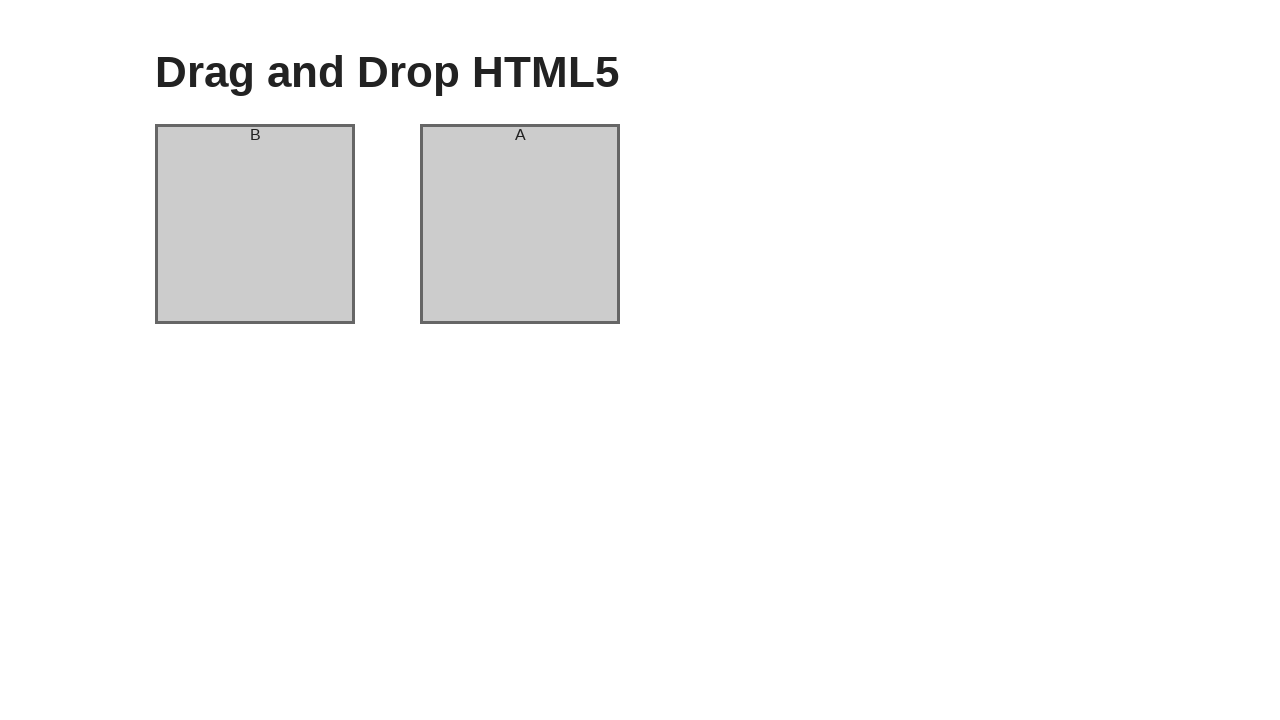

Dragged column back to restore original positions at (520, 224)
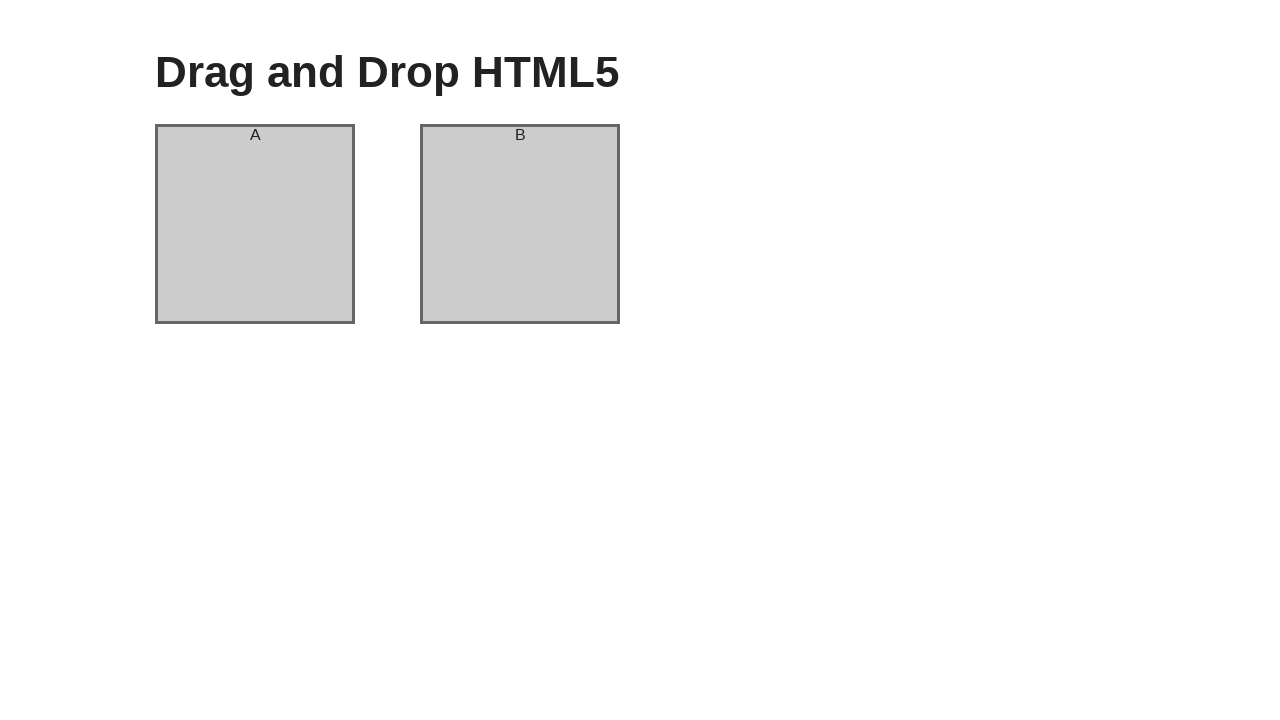

Column A header changed back to 'A', confirming drag completed
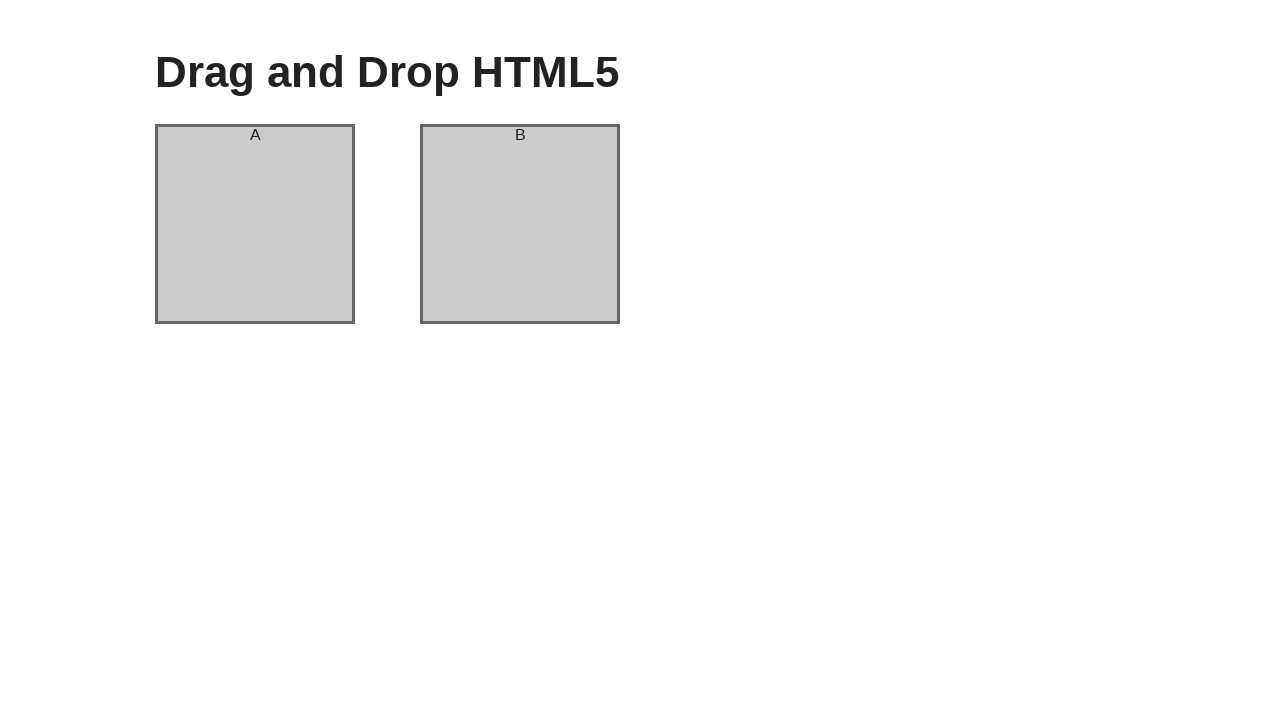

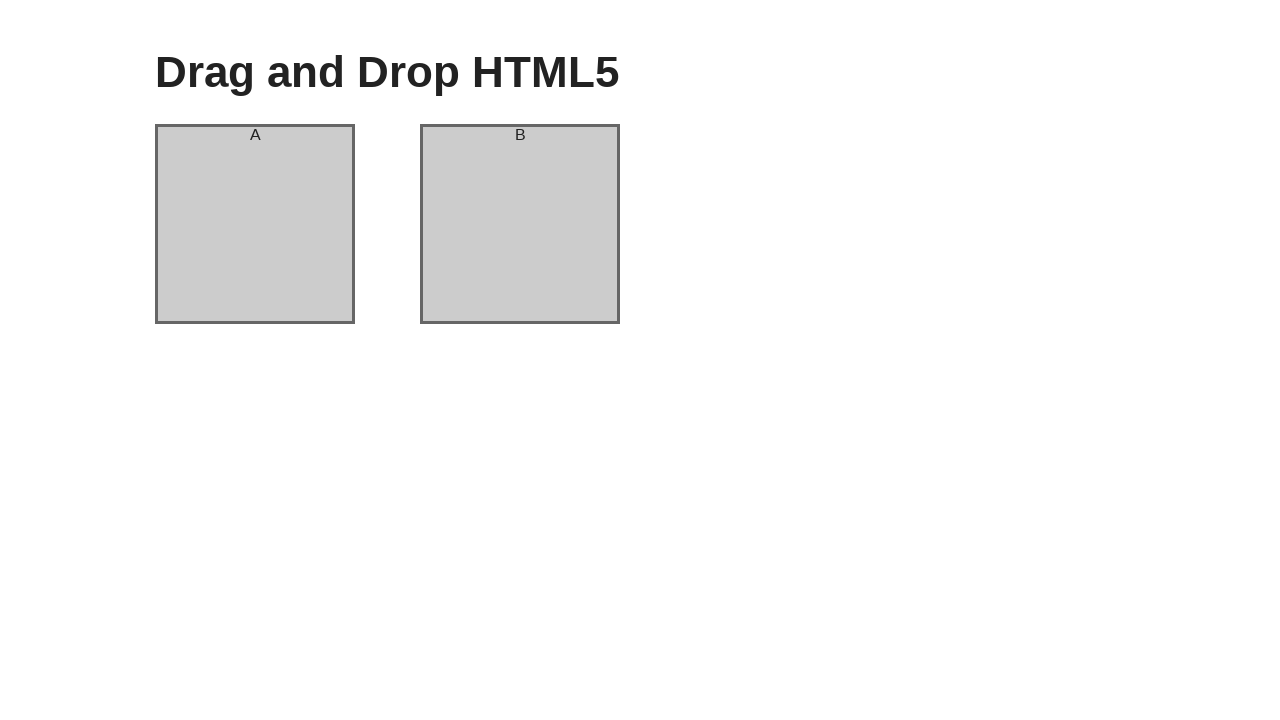